Tests a text box form by filling in username, email, current address, and permanent address fields, then submitting the form

Starting URL: https://demoqa.com/text-box

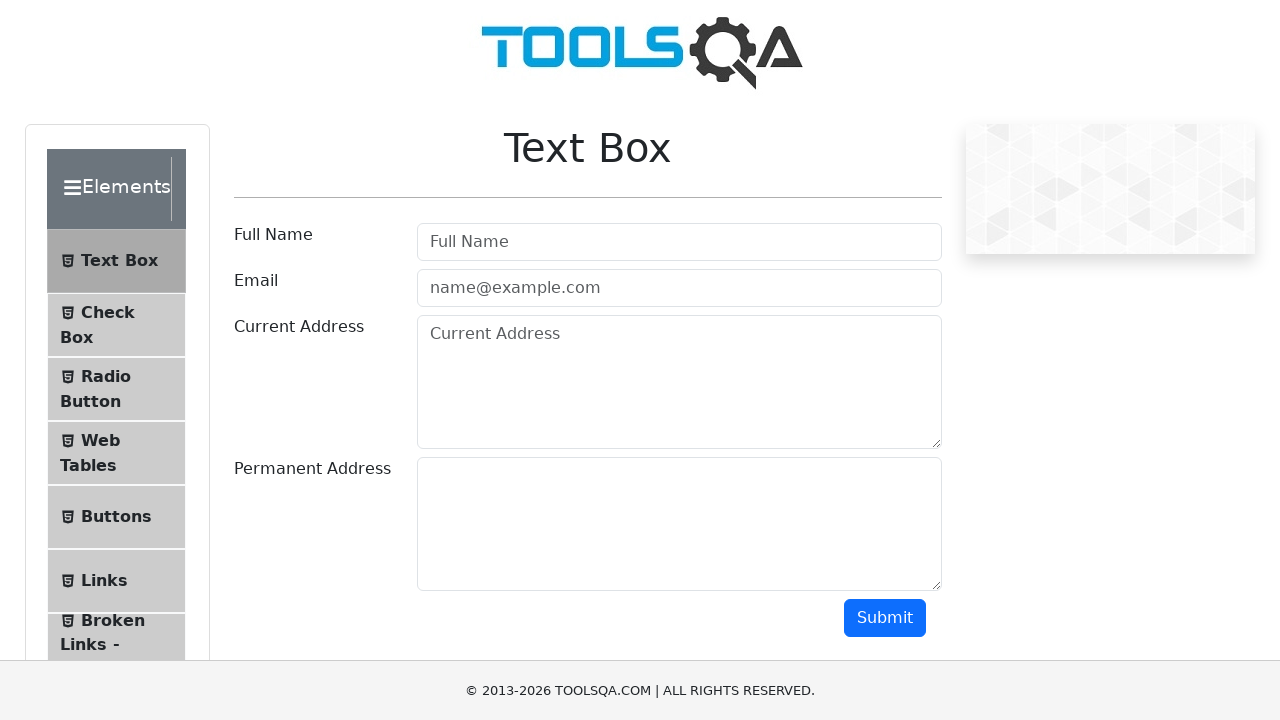

Filled username field with 'Nurzat' on #userName
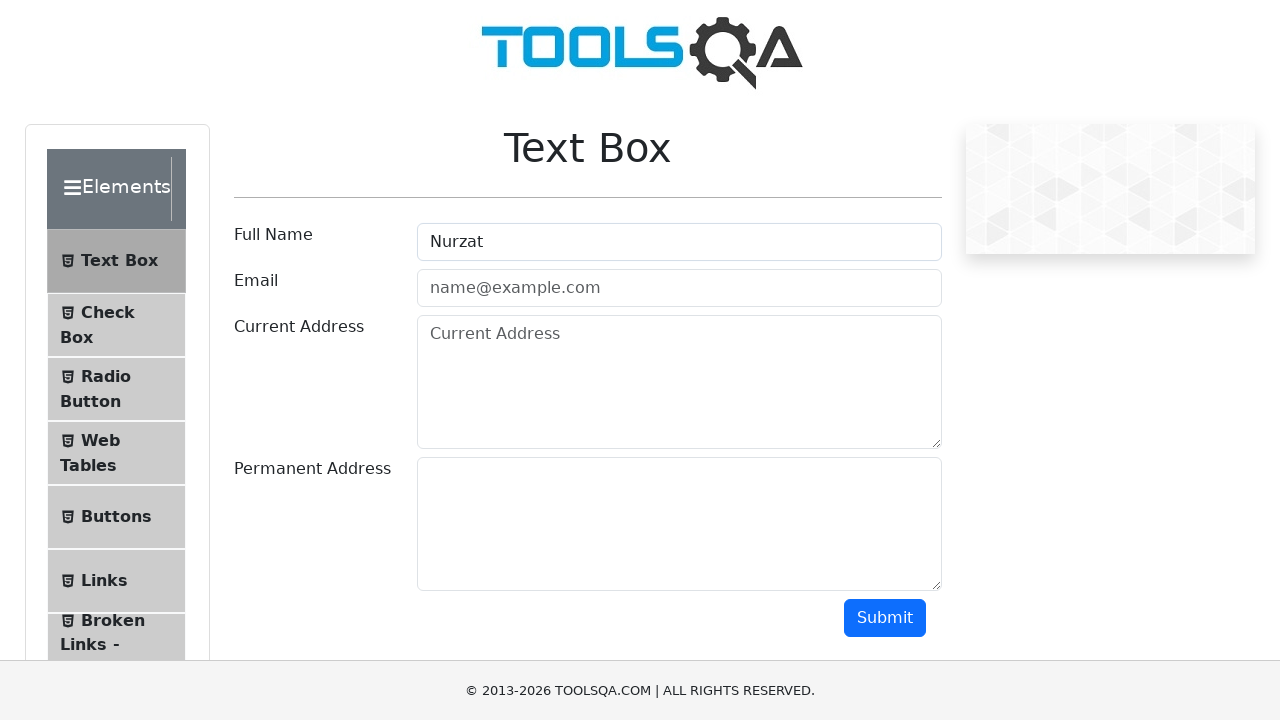

Filled email field with 'nurzat.zarylbekova@gmail.com' on #userEmail
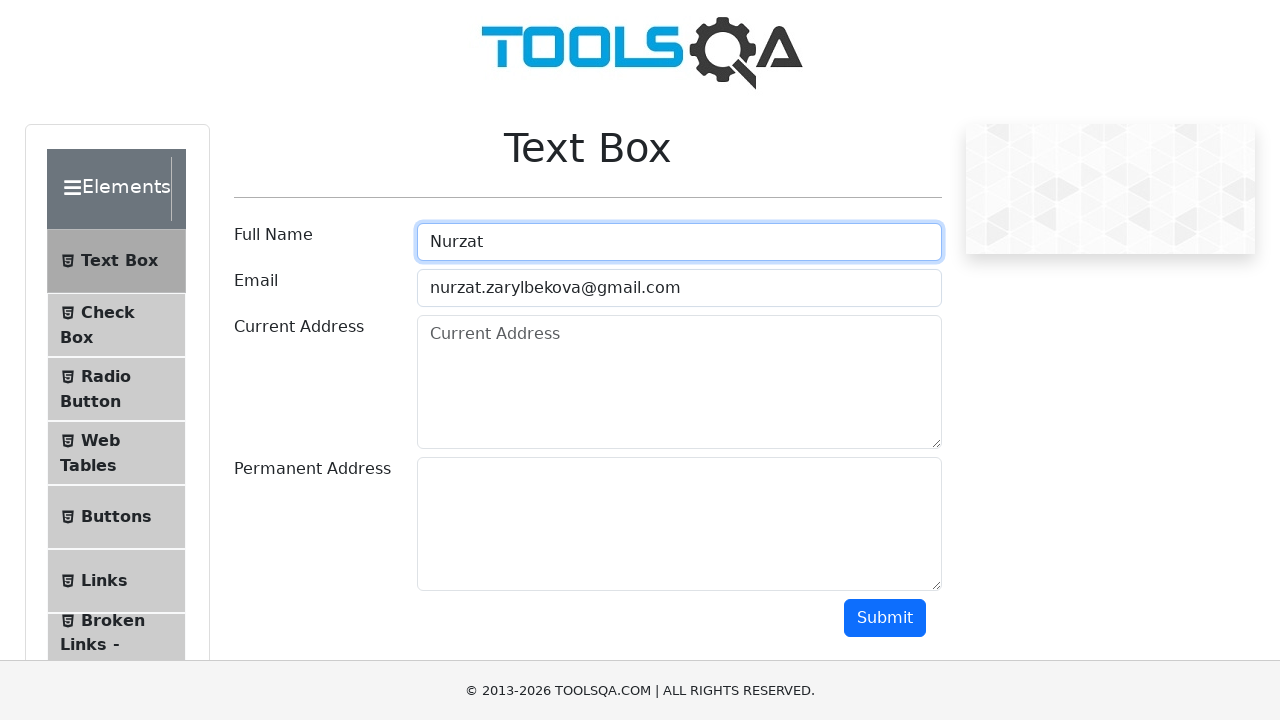

Filled current address field with 'Wallstreet 555' on #currentAddress
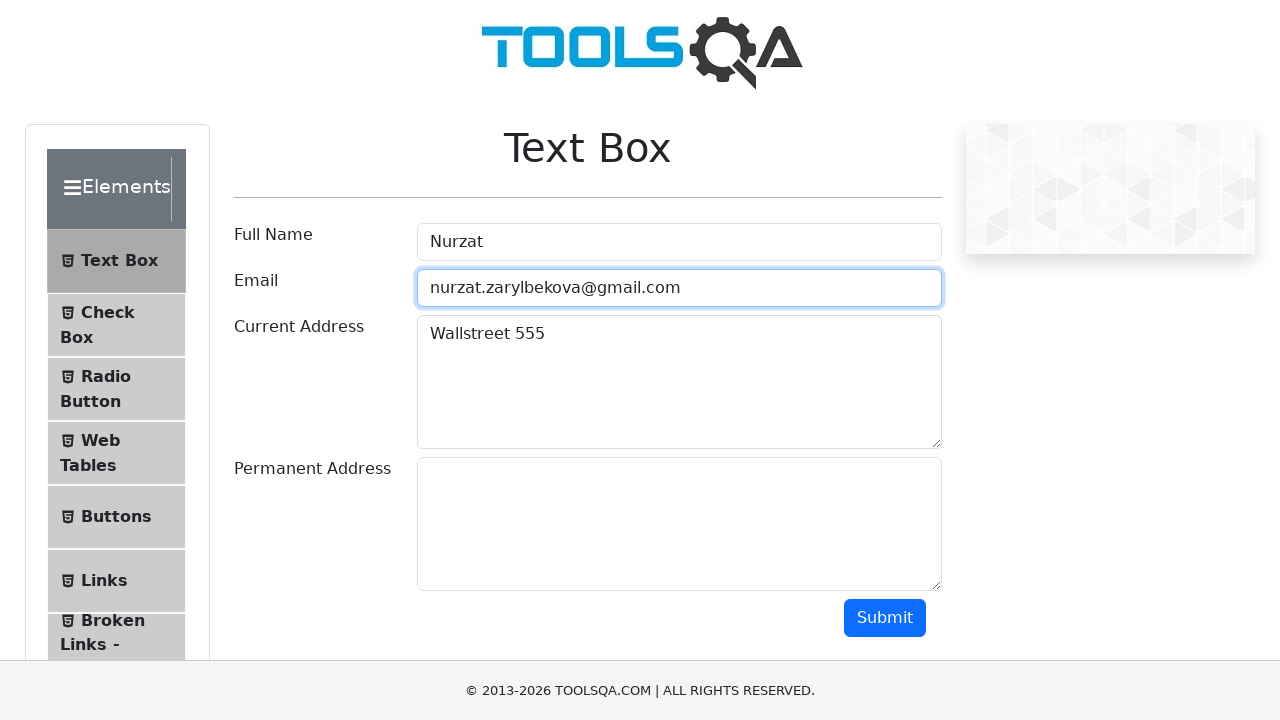

Filled permanent address field with 'Sovet 123' on #permanentAddress
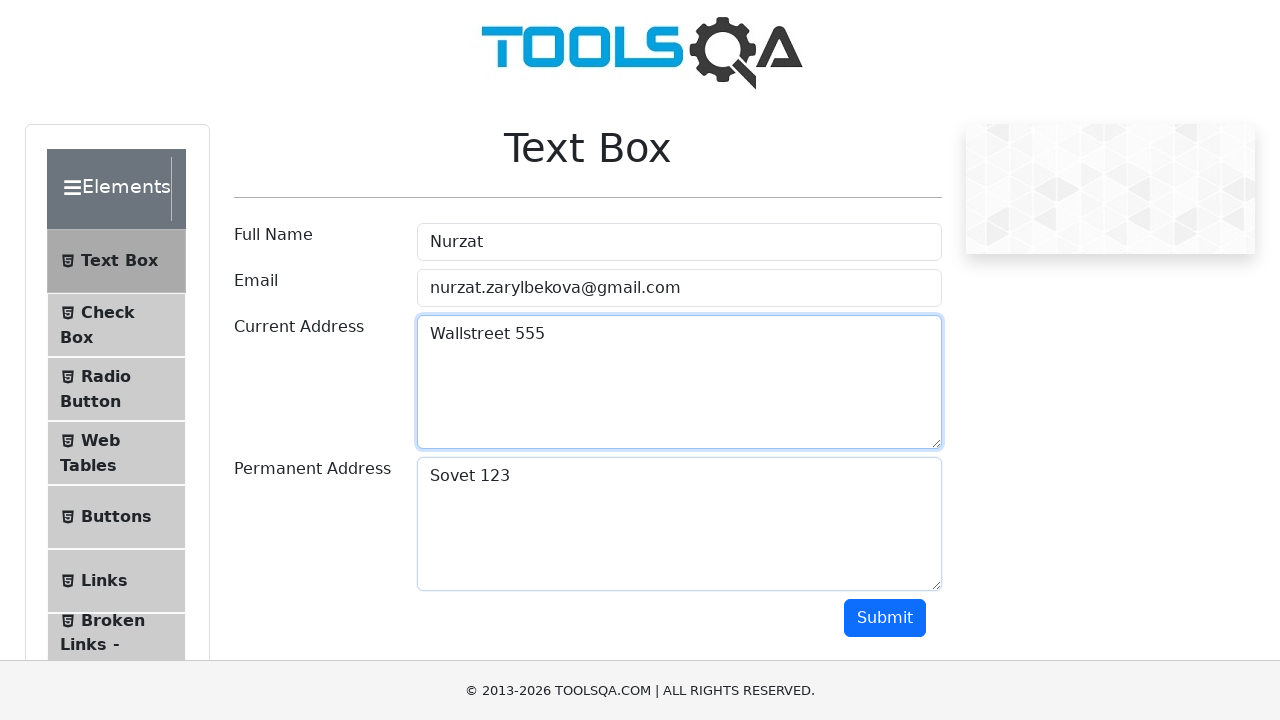

Scrolled down 600 pixels to make submit button visible
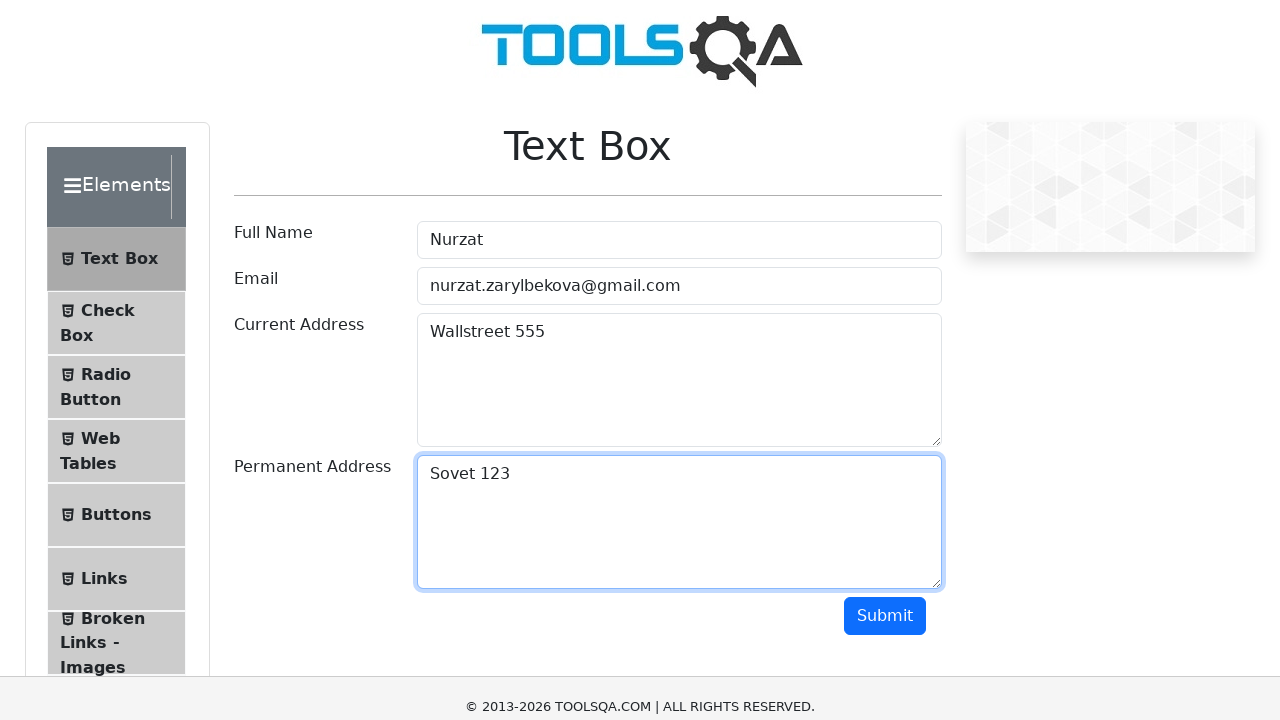

Clicked submit button to submit the form at (885, 18) on #submit
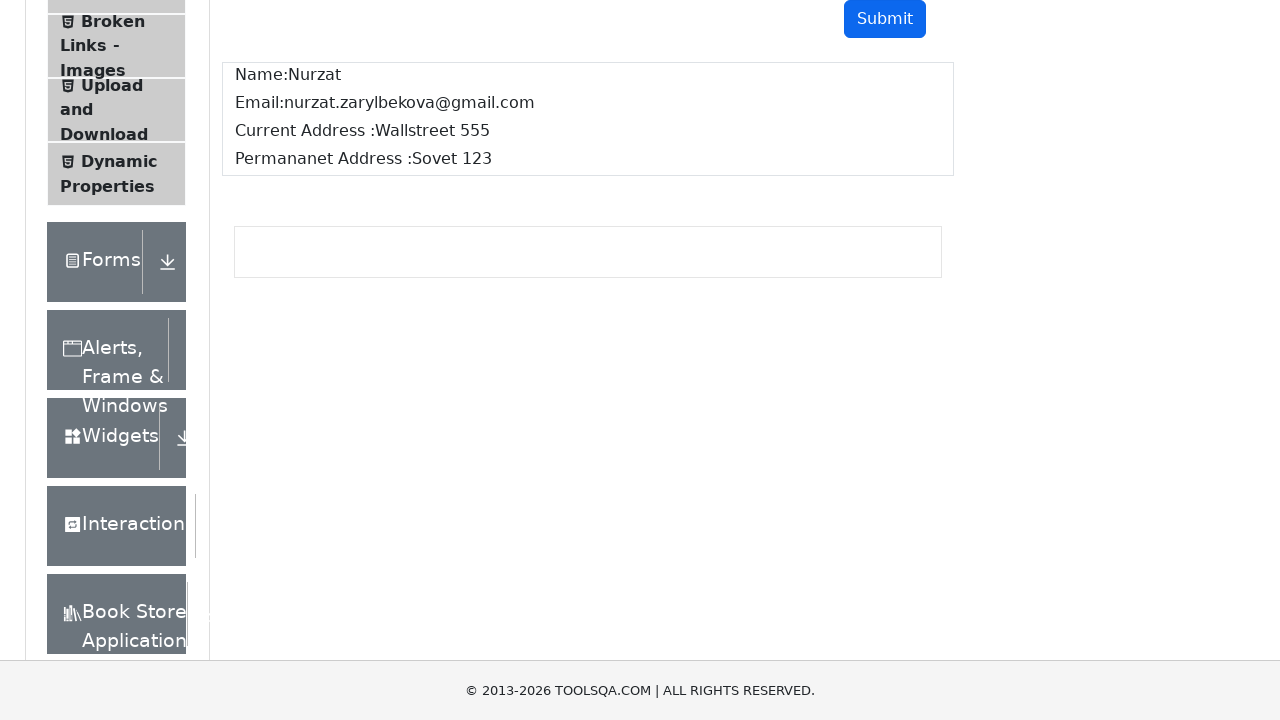

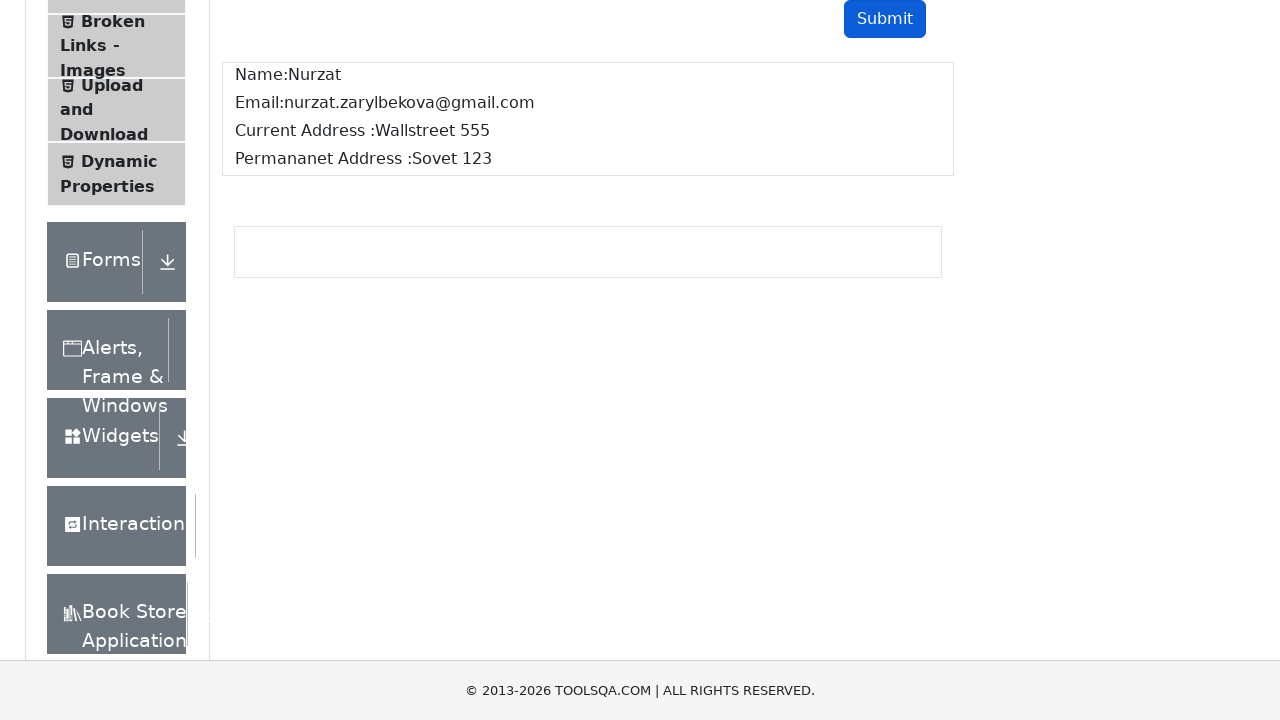